Tests login form validation by entering credentials, clearing both fields, and verifying the "Username is required" error message appears

Starting URL: https://www.saucedemo.com/

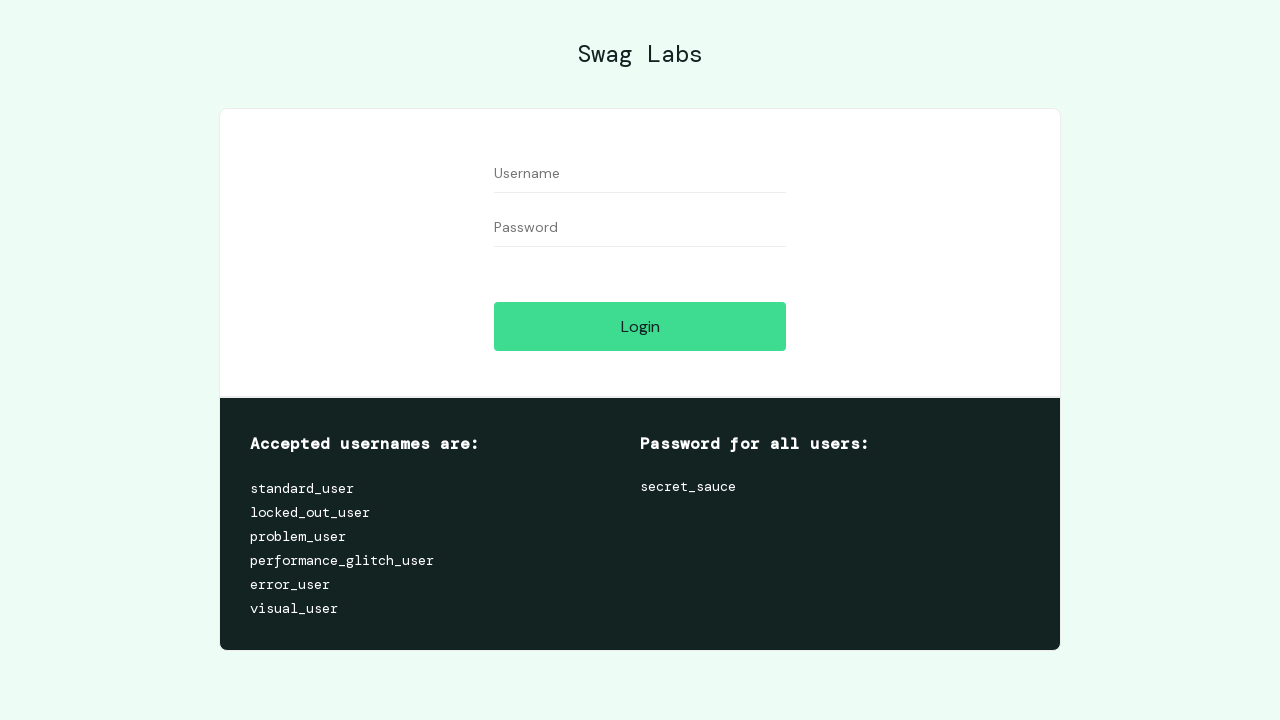

Filled username field with 'testuser' on input[id='user-name']
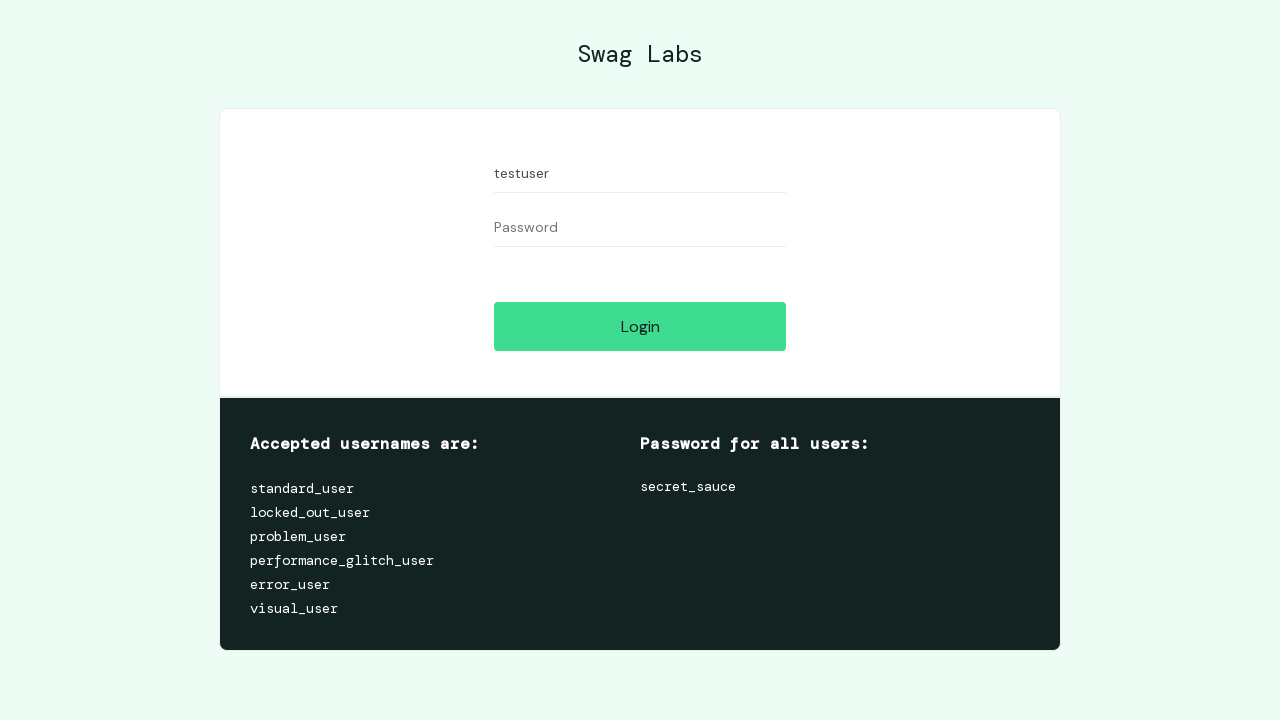

Filled password field with 'testpass123' on input[id='password']
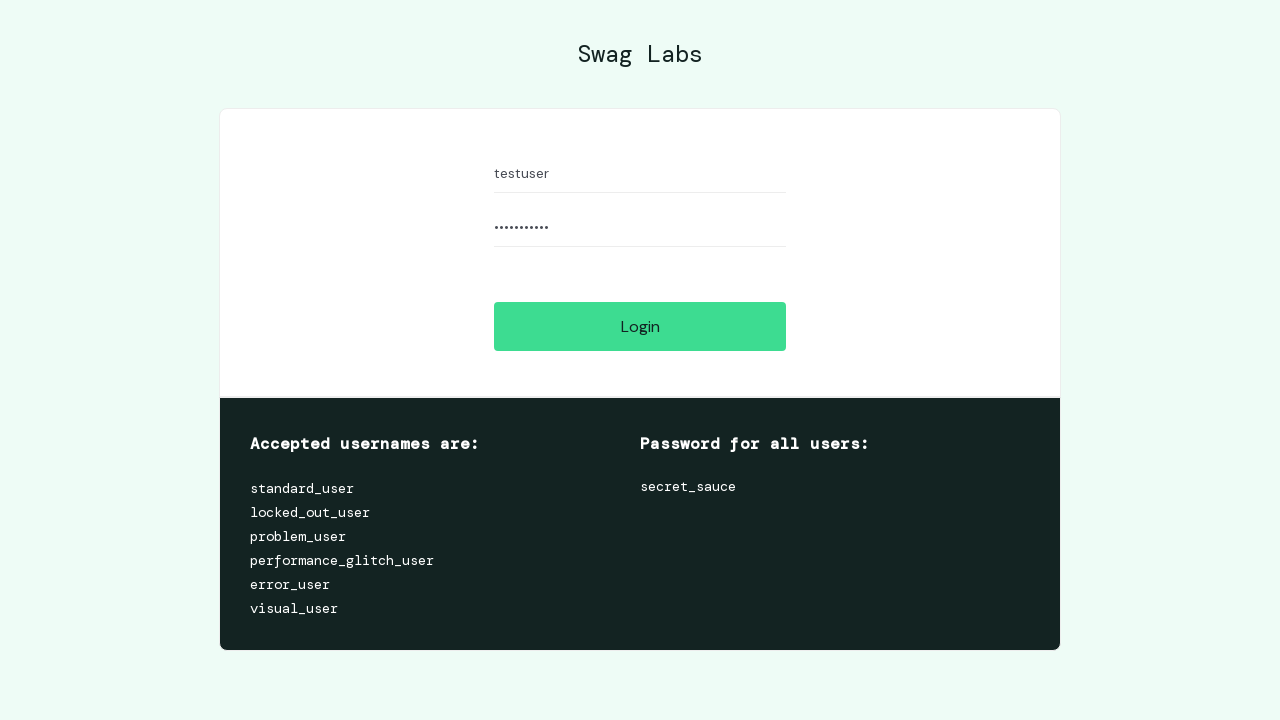

Cleared username field on input[id='user-name']
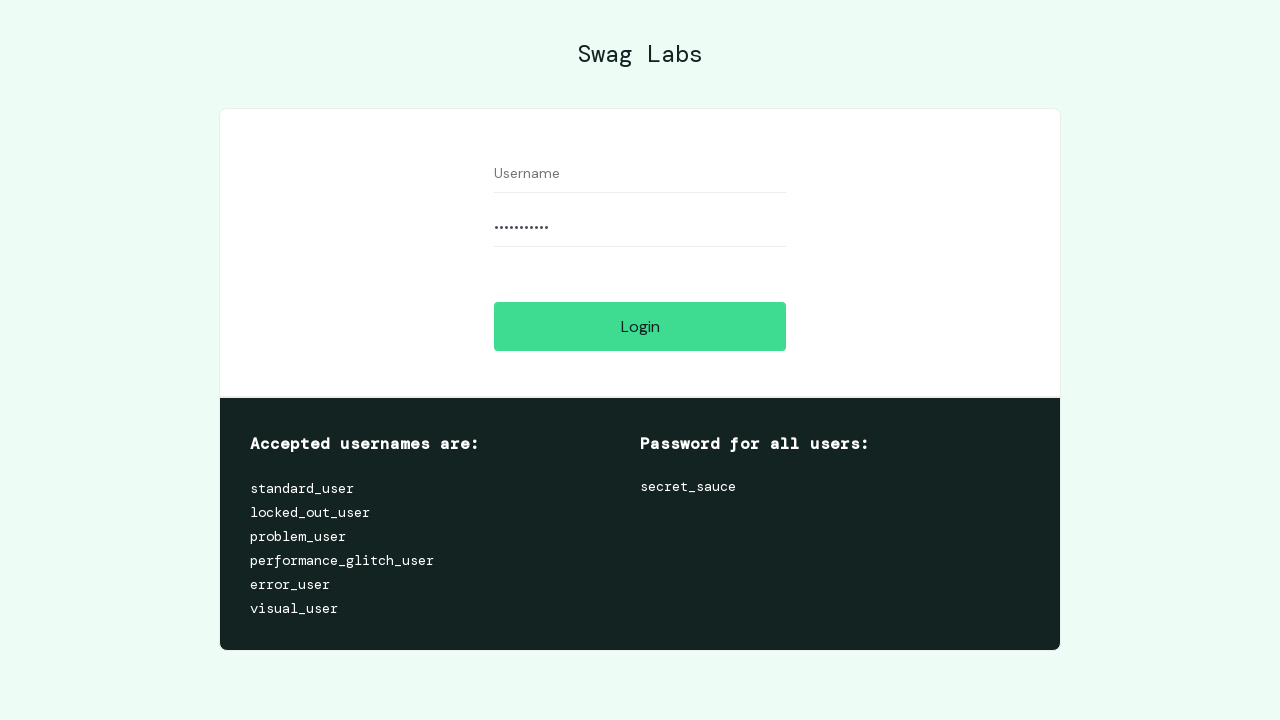

Cleared password field on input[id='password']
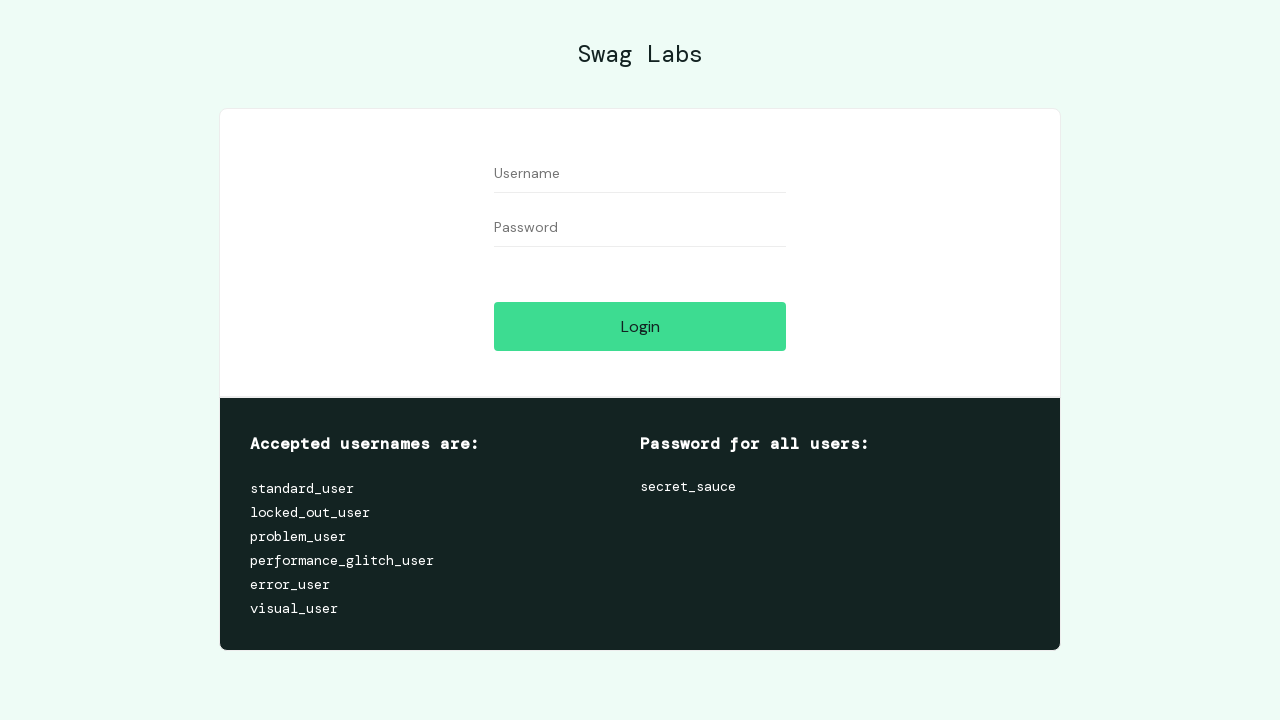

Clicked login button with empty credentials at (640, 326) on input[id='login-button']
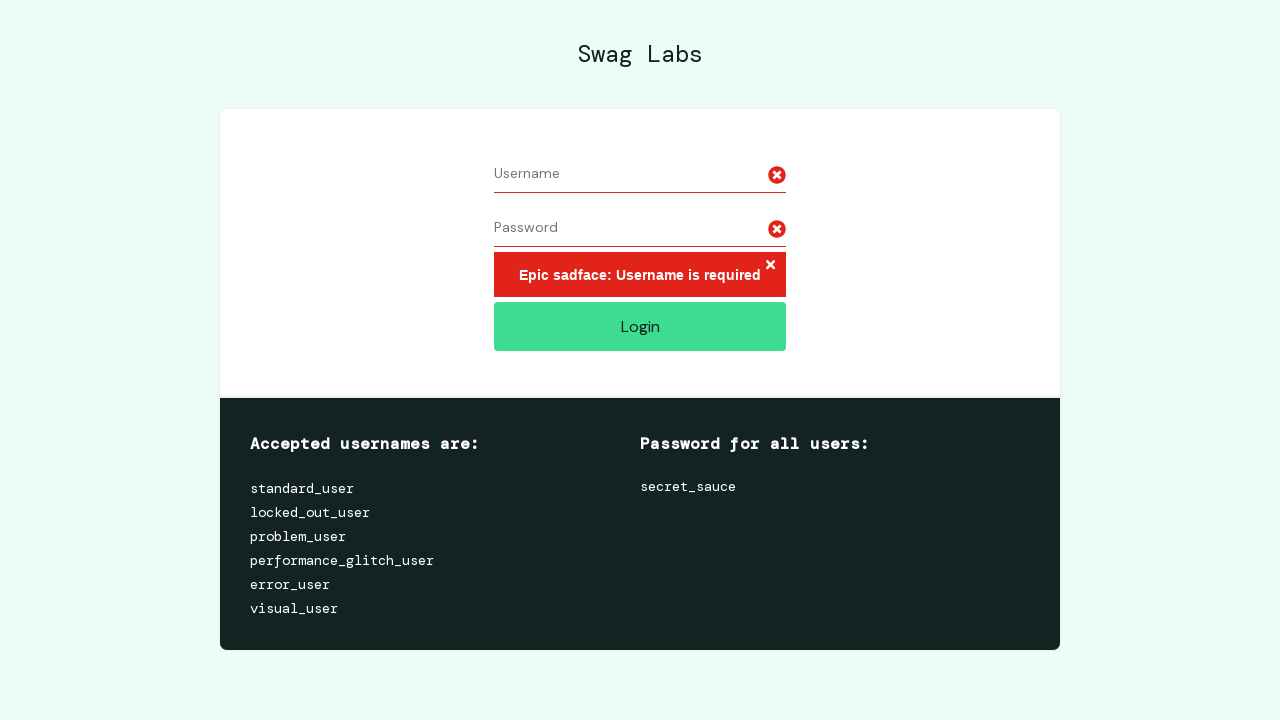

Error message element loaded
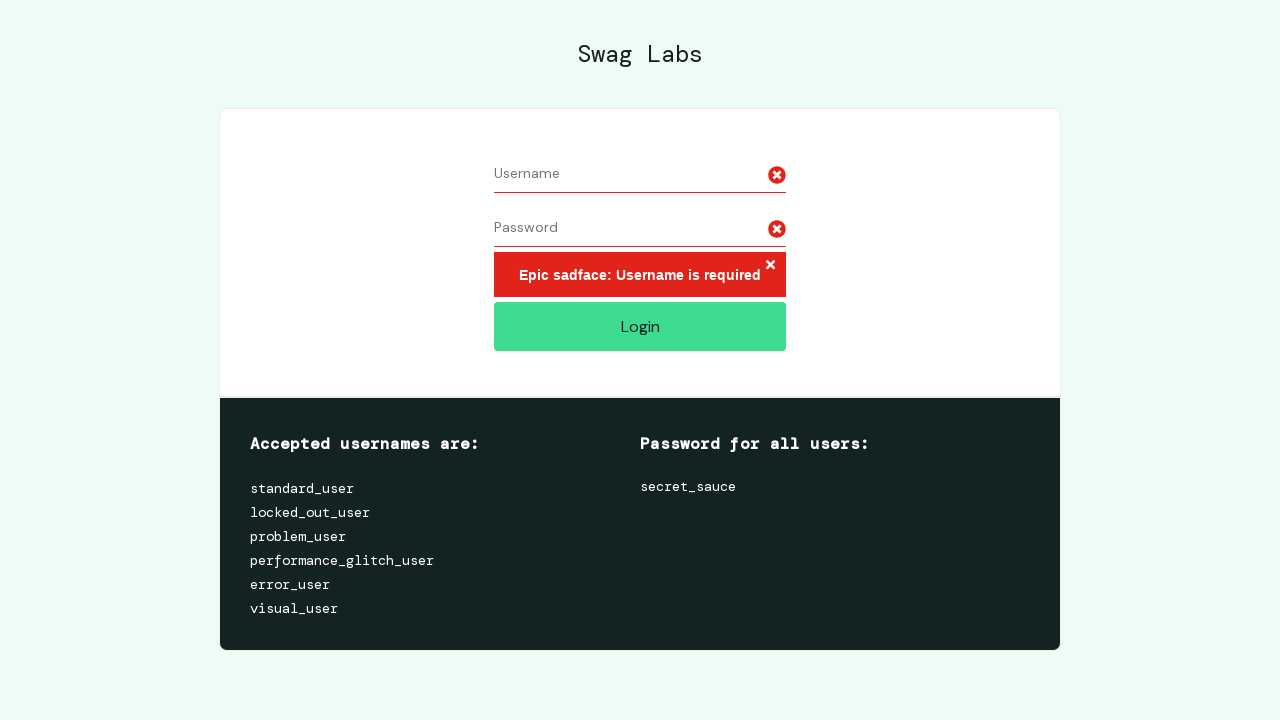

Located error message element
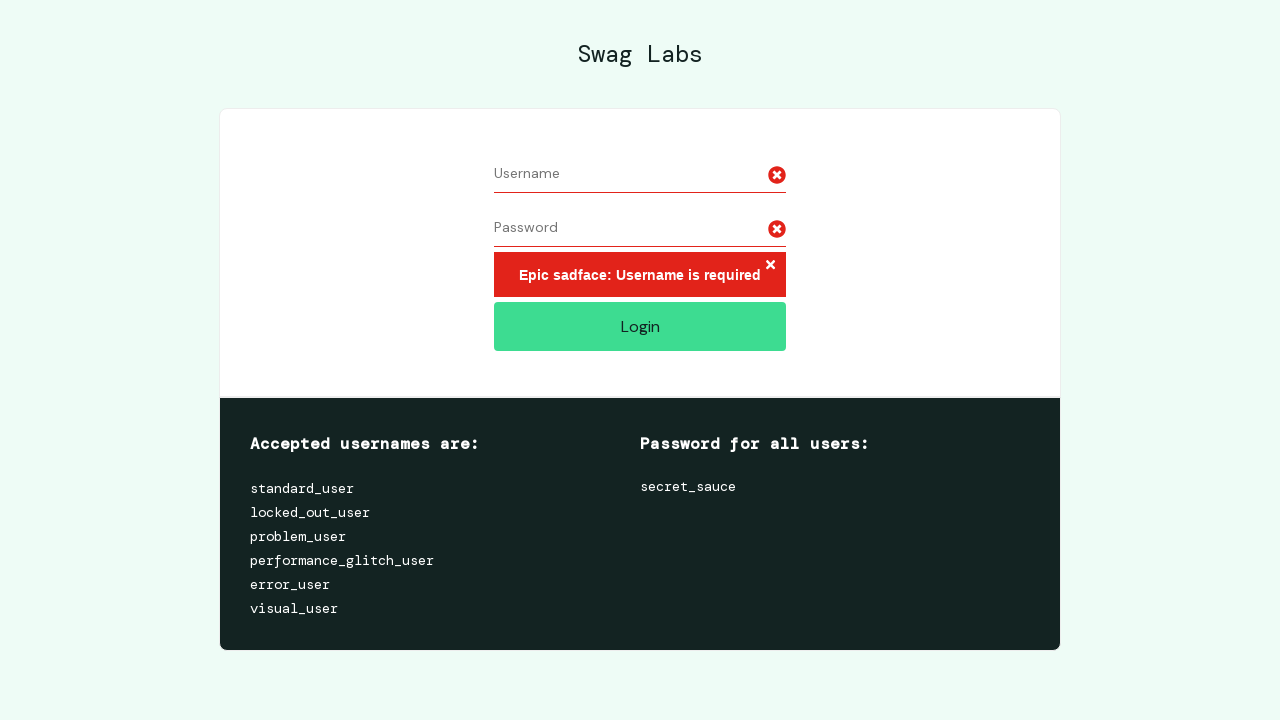

Verified 'Username is required' error message is displayed
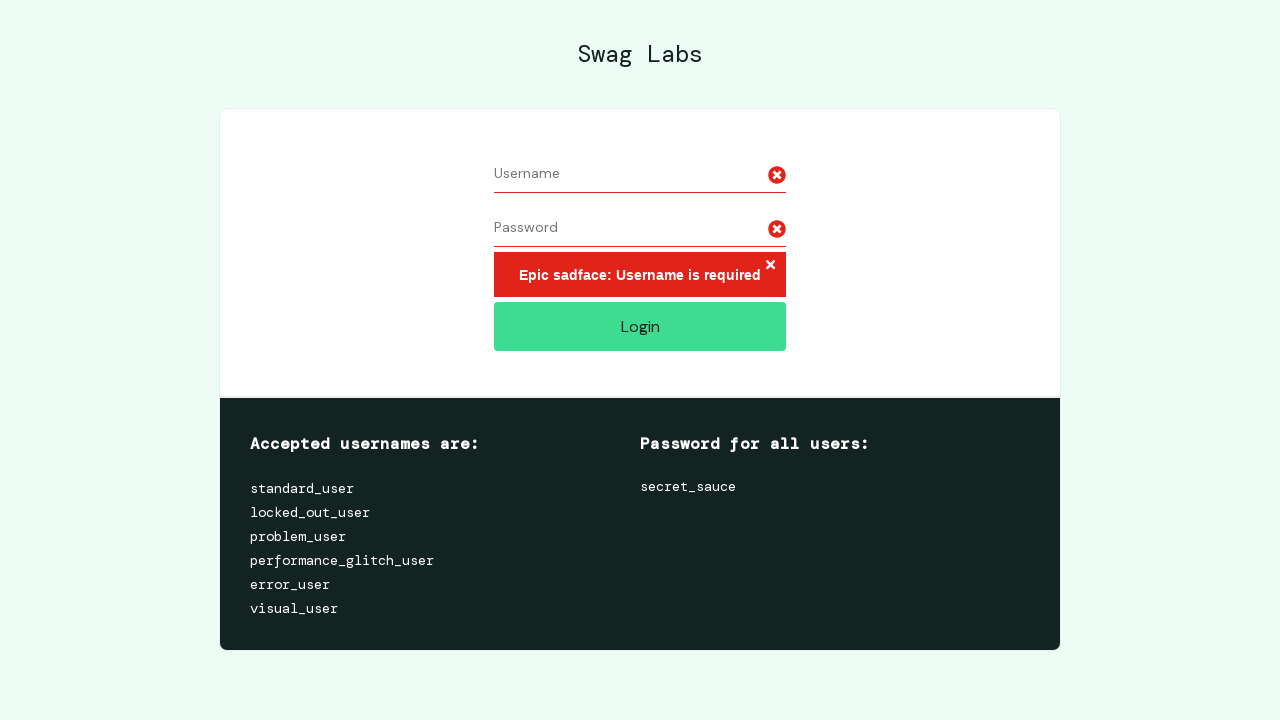

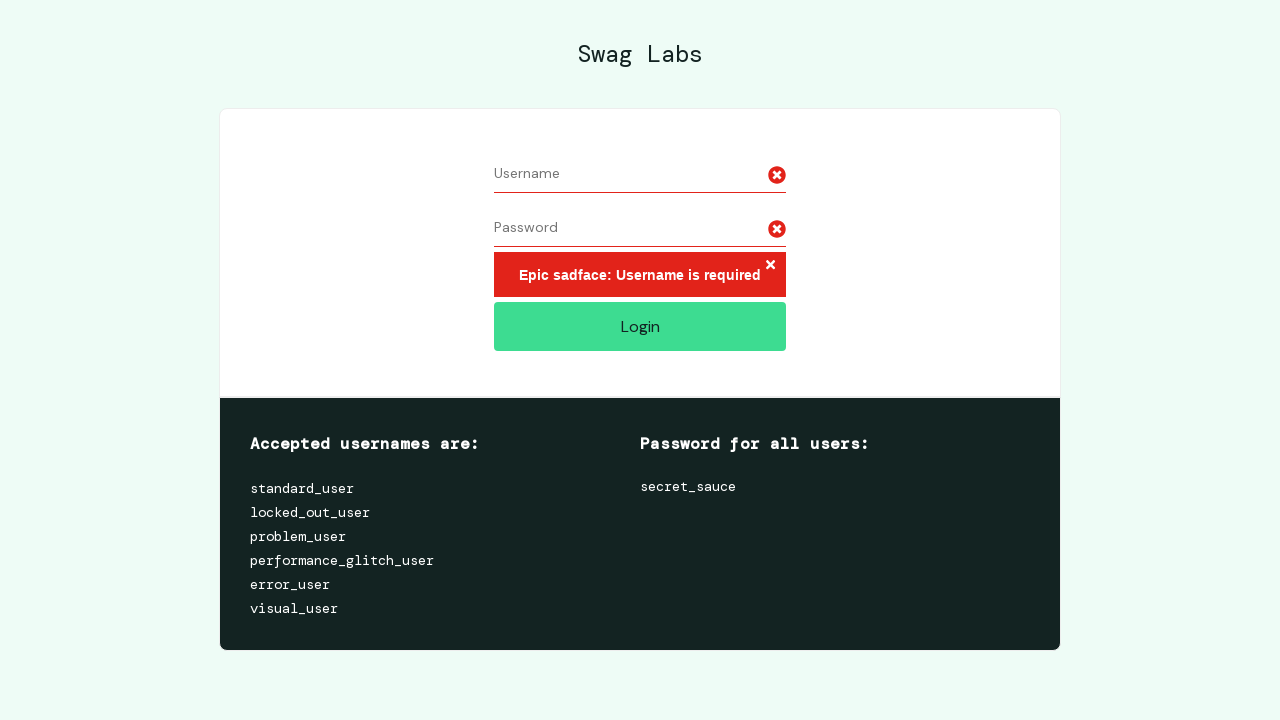